Tests browser multiple window/tab handling by clicking social media links (Twitter, Facebook, YouTube, LinkedIn) that open in new tabs, then iterating through all open windows and closing the child windows.

Starting URL: https://opensource-demo.orangehrmlive.com/web/index.php/auth/login

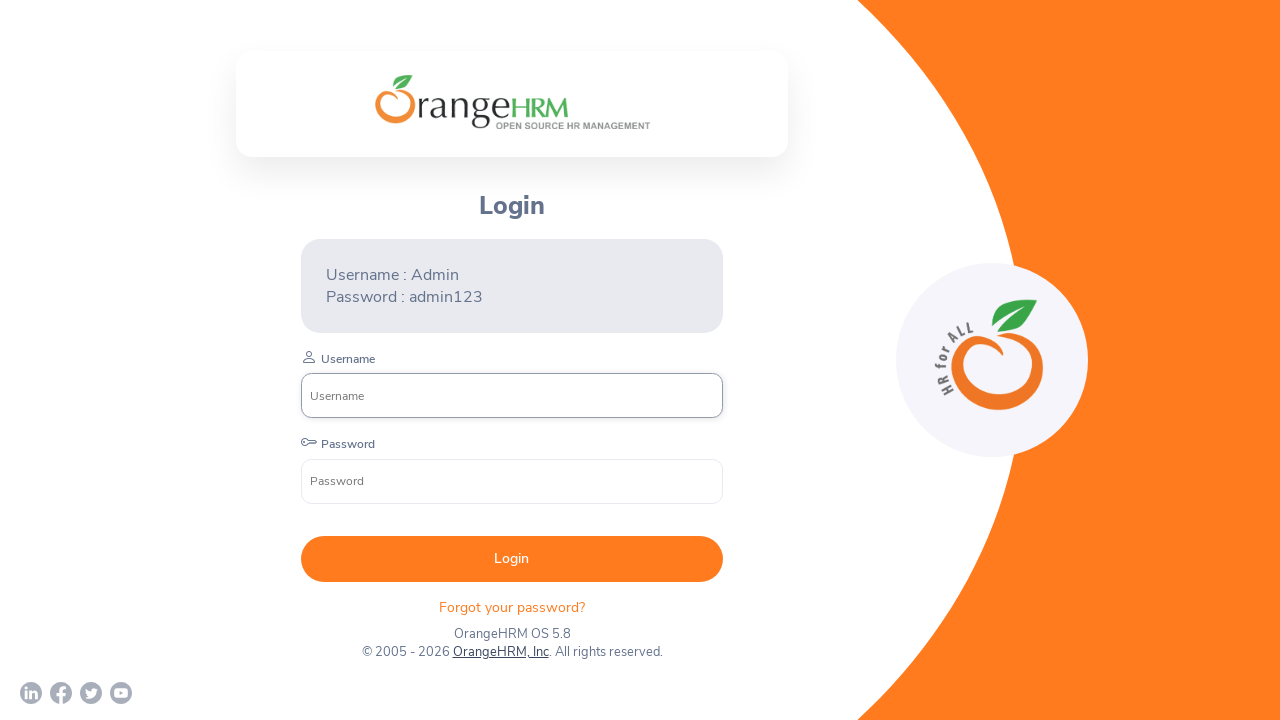

Waited for page to load with networkidle state
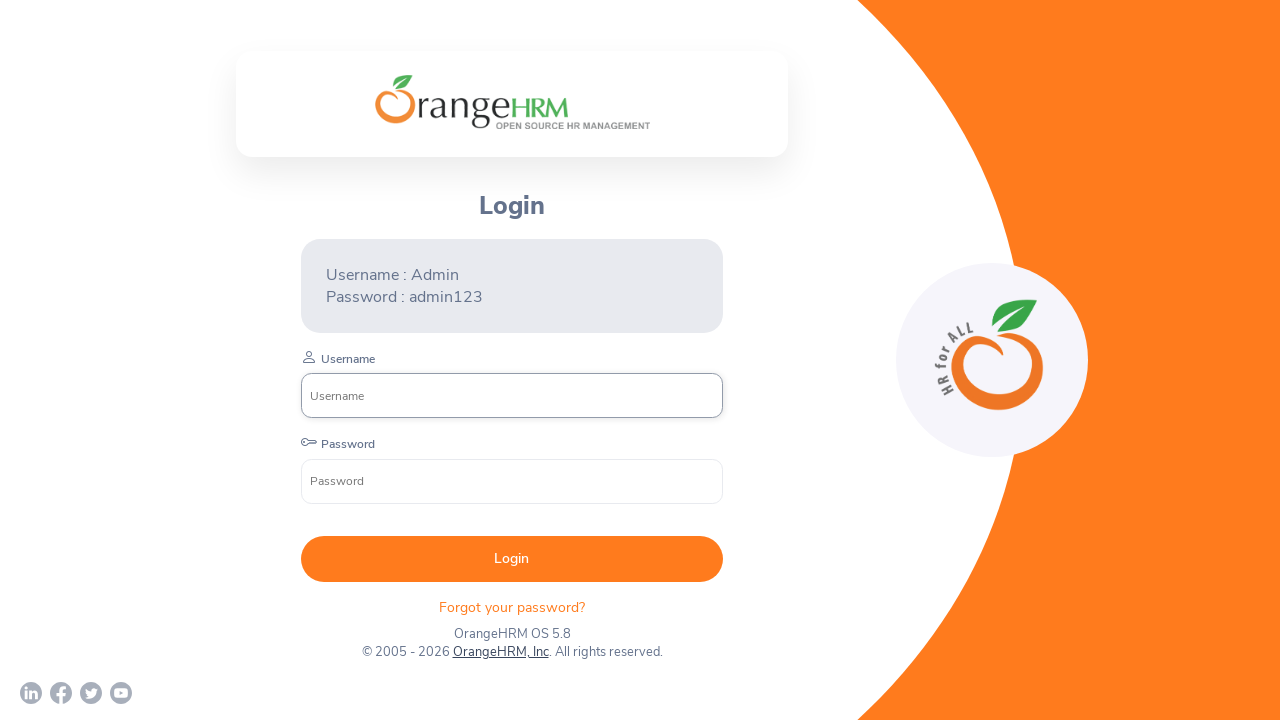

Clicked Twitter social media link at (91, 693) on a[href*='twitter']
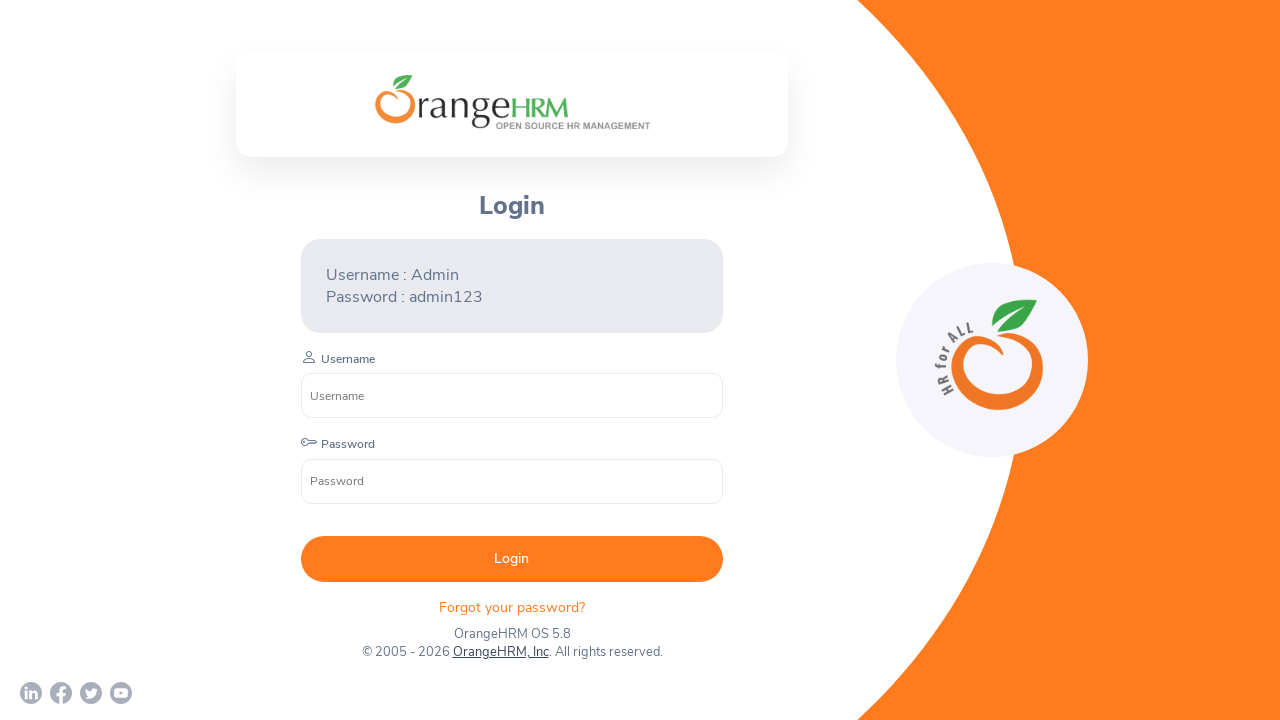

Clicked Facebook social media link at (61, 693) on a[href*='facebook']
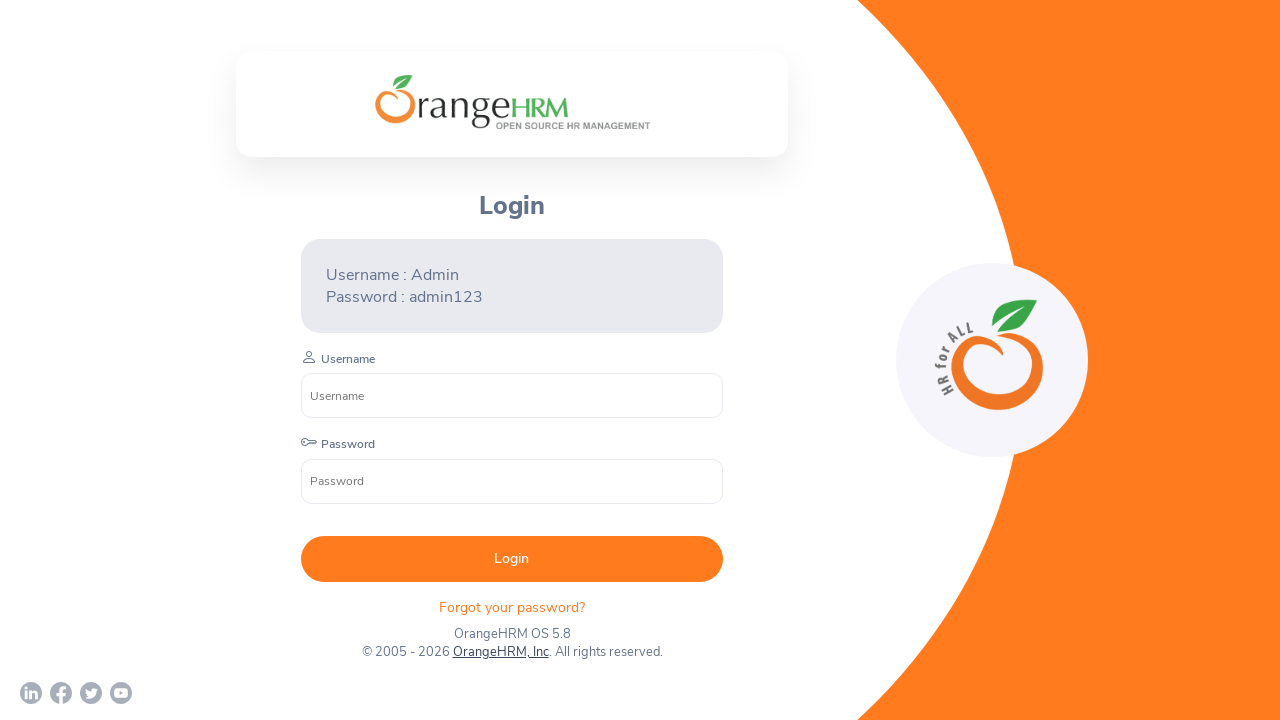

Clicked YouTube social media link at (121, 693) on a[href*='youtube']
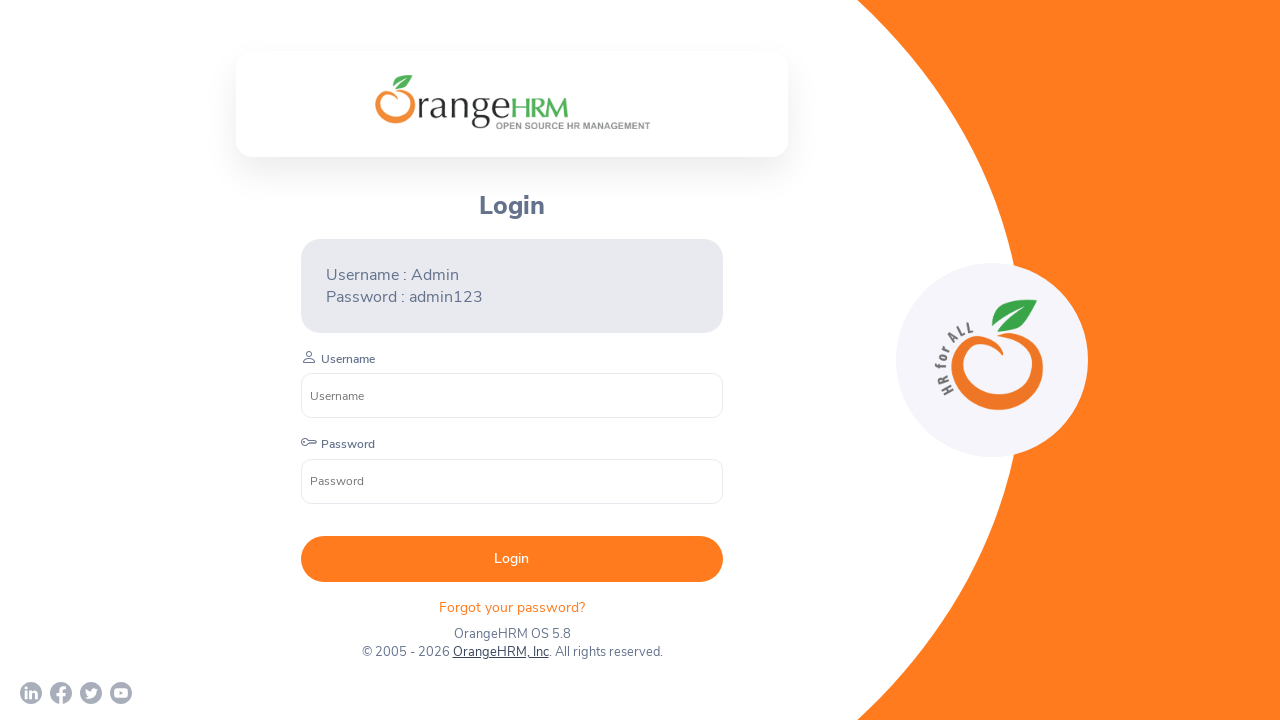

Clicked LinkedIn social media link at (31, 693) on a[href*='linkedin']
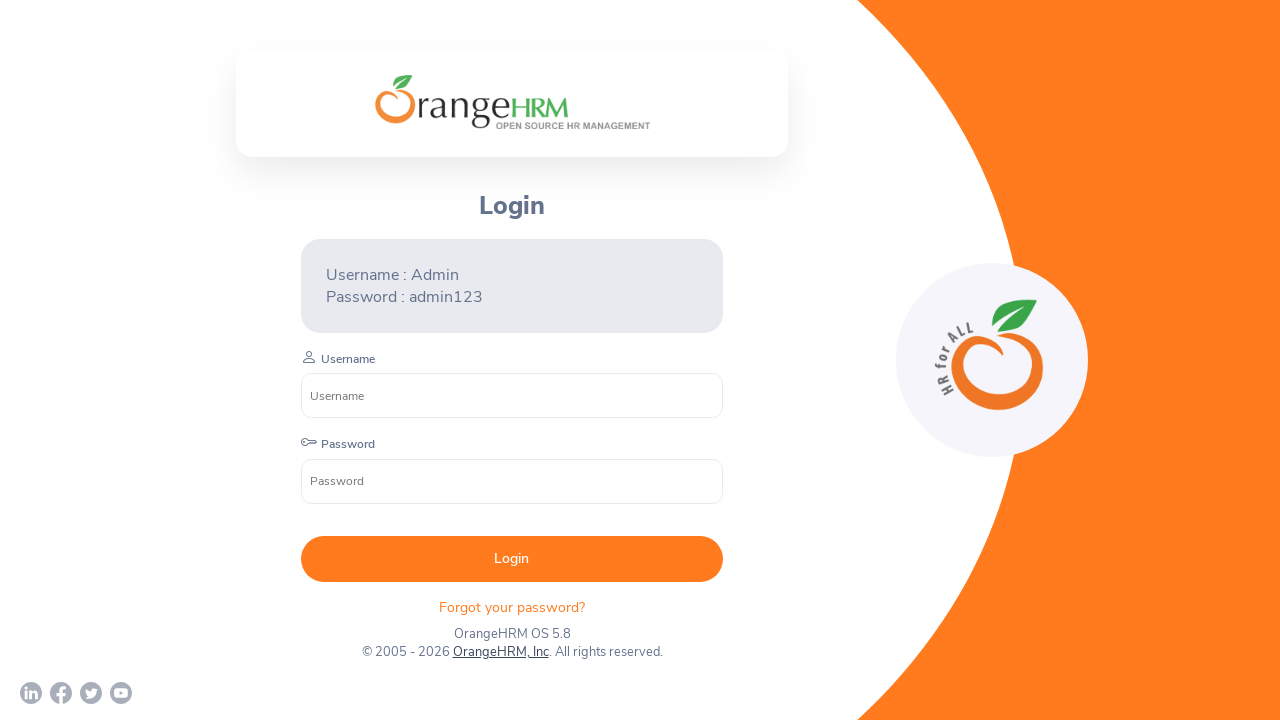

Waited 2 seconds for all tabs to open
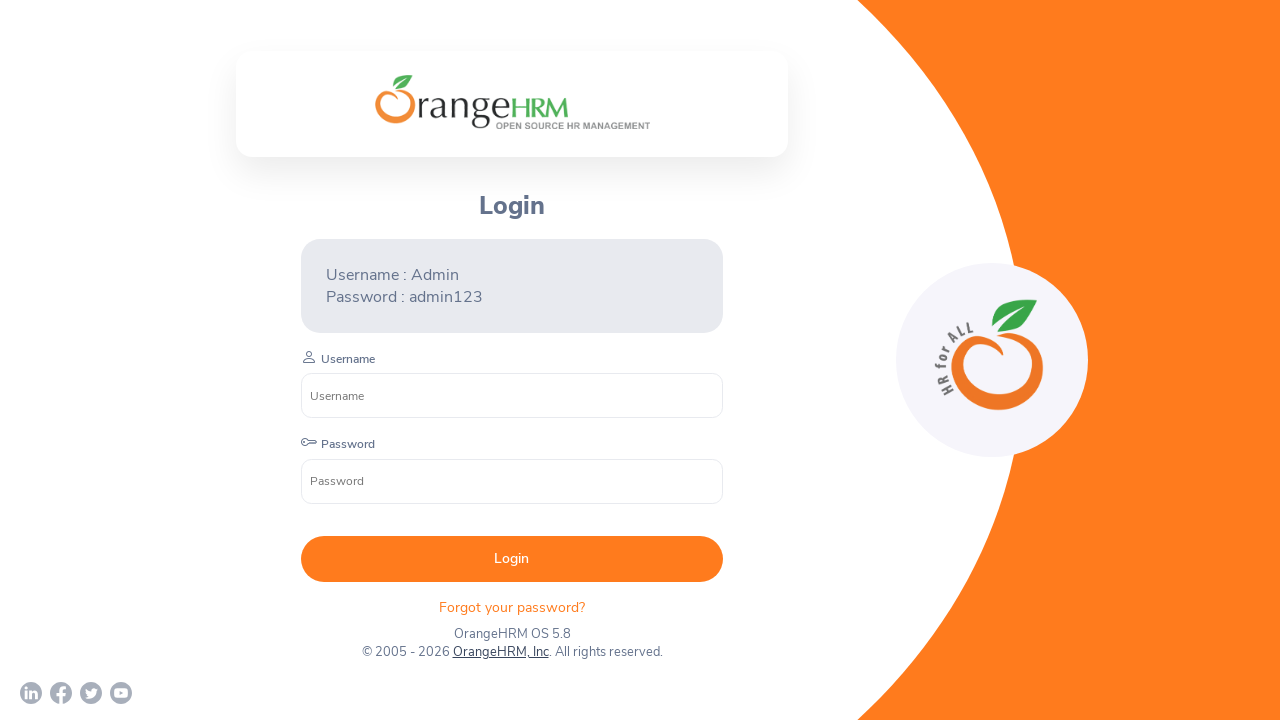

Retrieved all open pages/tabs: 5 tabs found
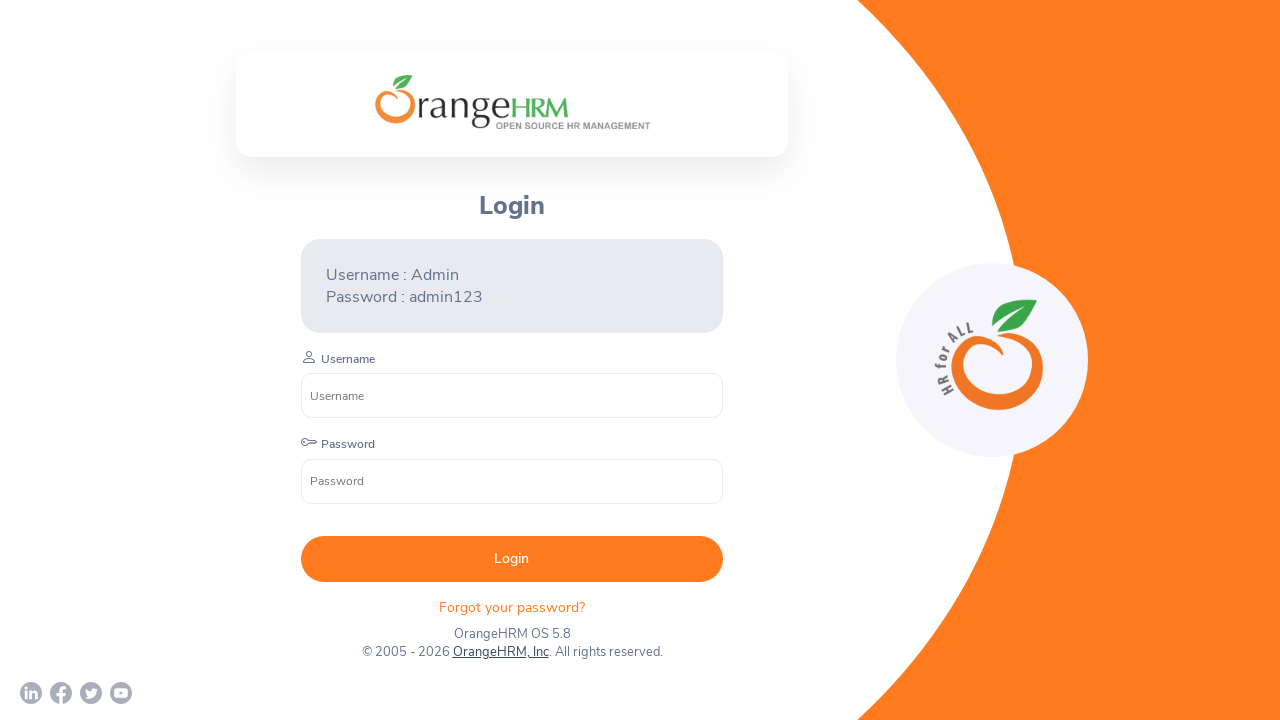

Identified parent page as the first tab
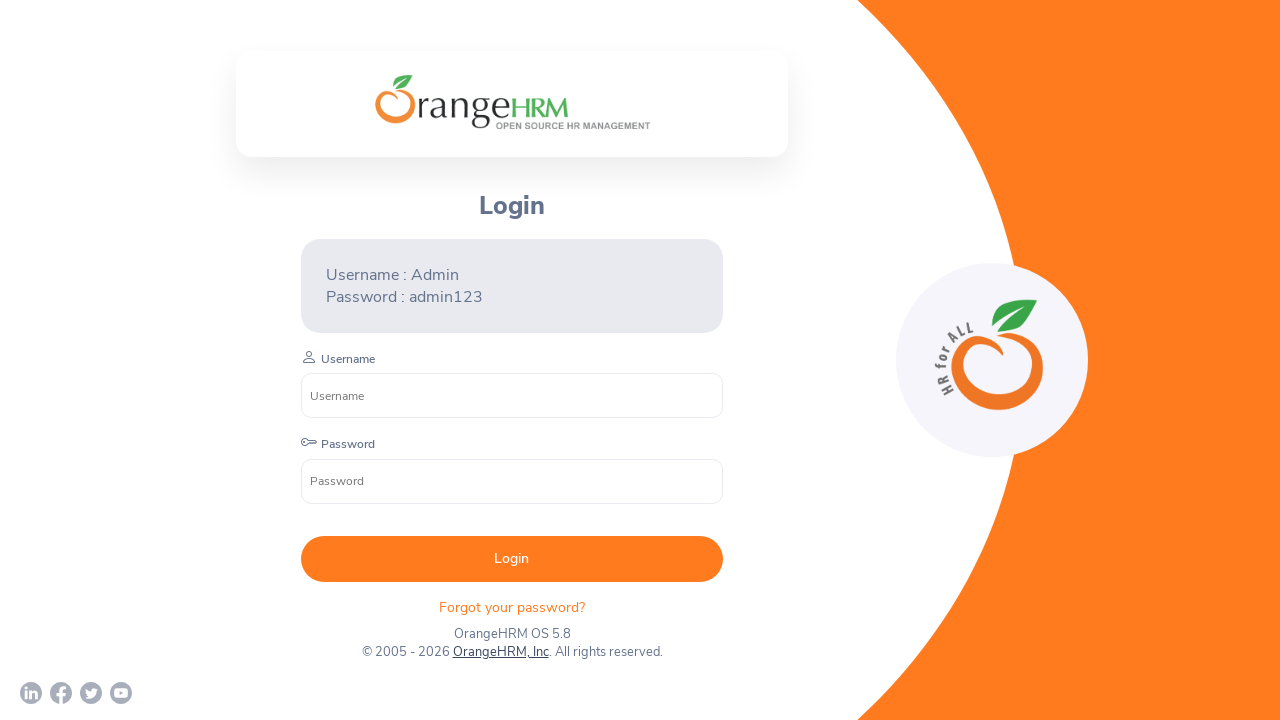

Closed a child window/tab
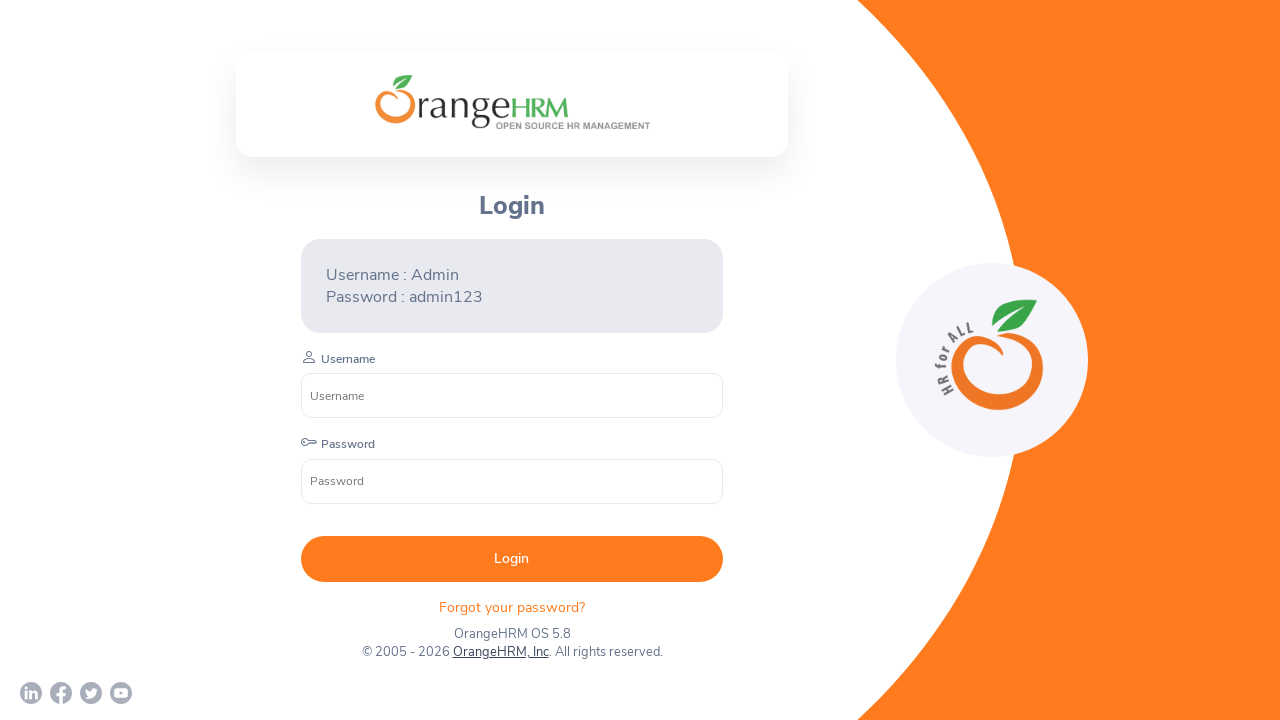

Closed a child window/tab
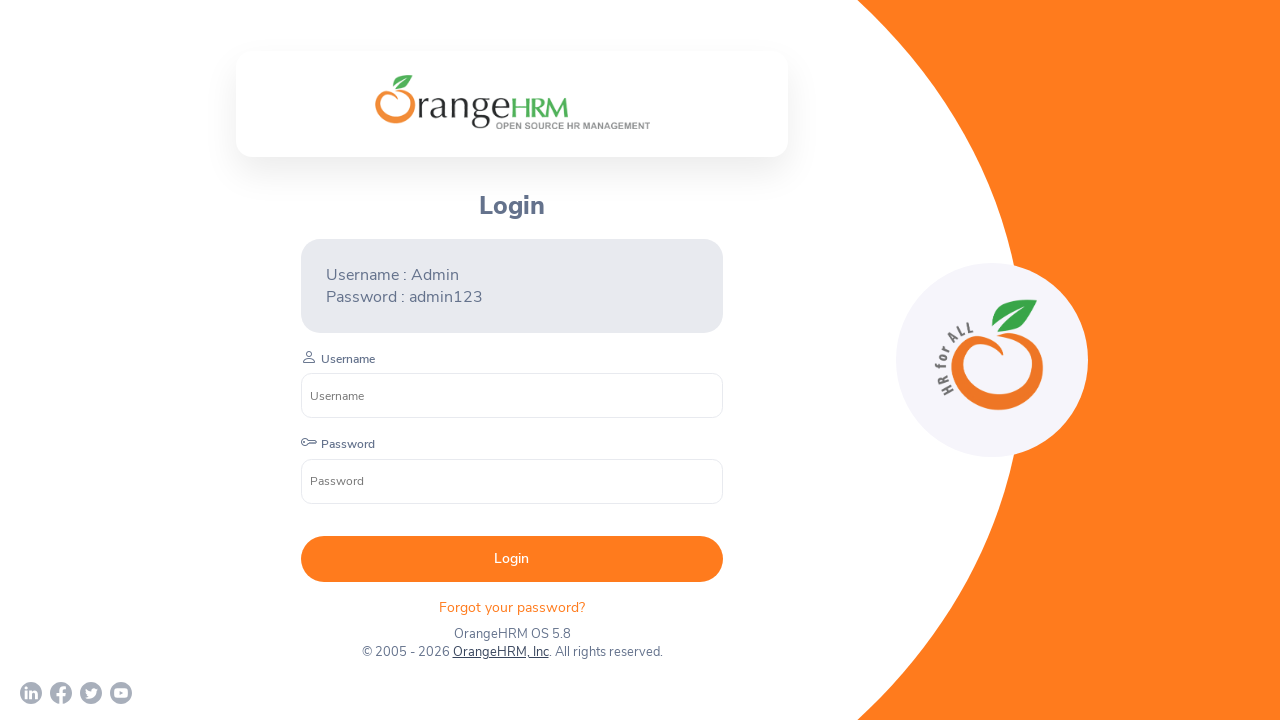

Closed a child window/tab
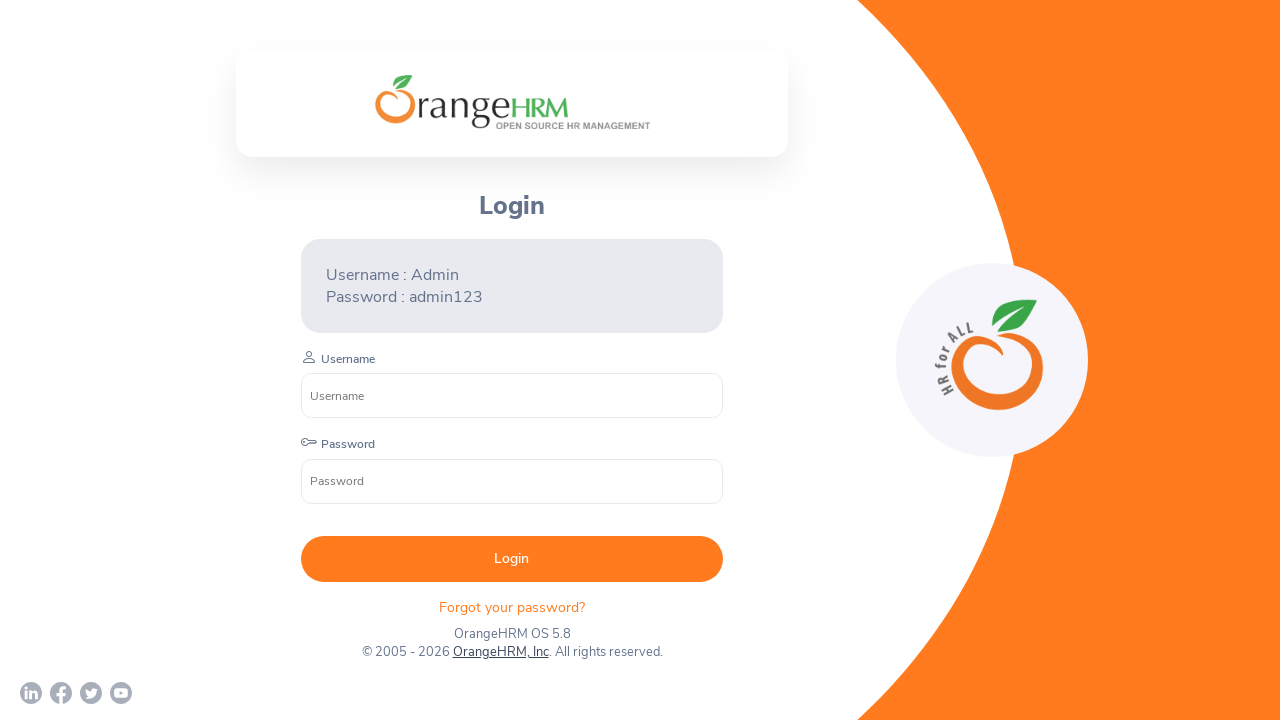

Closed a child window/tab
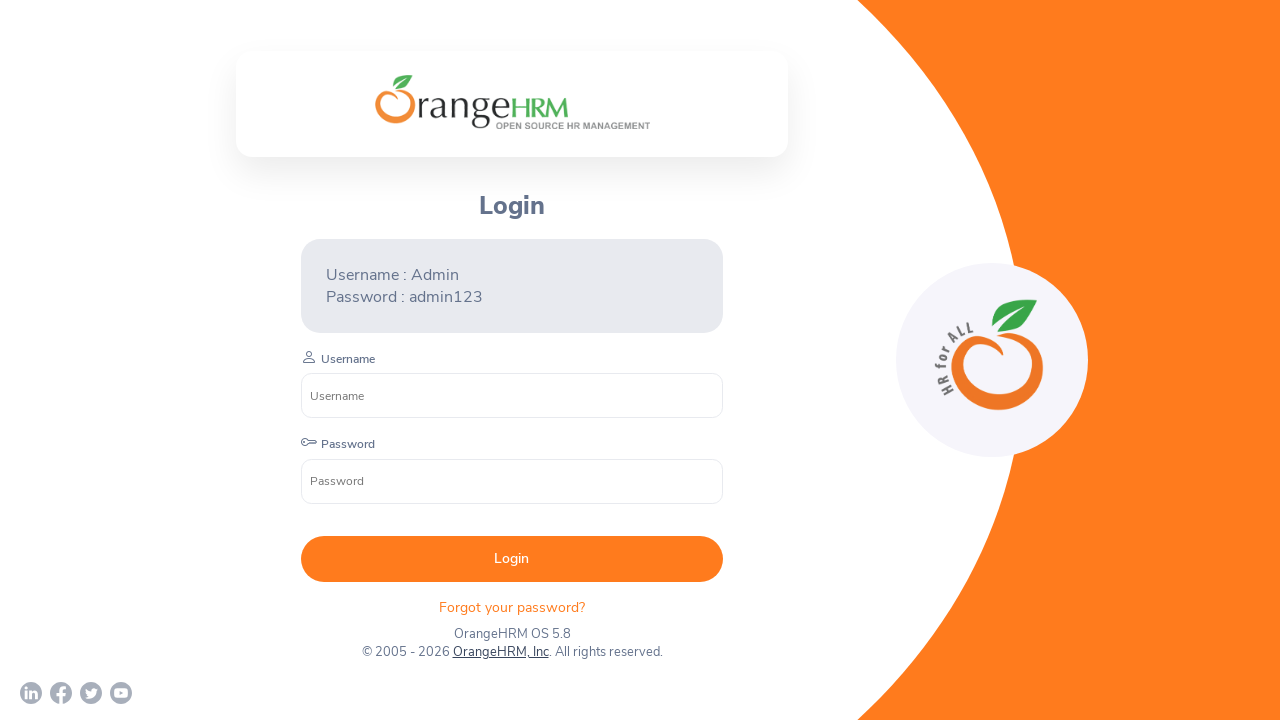

Brought parent page to front
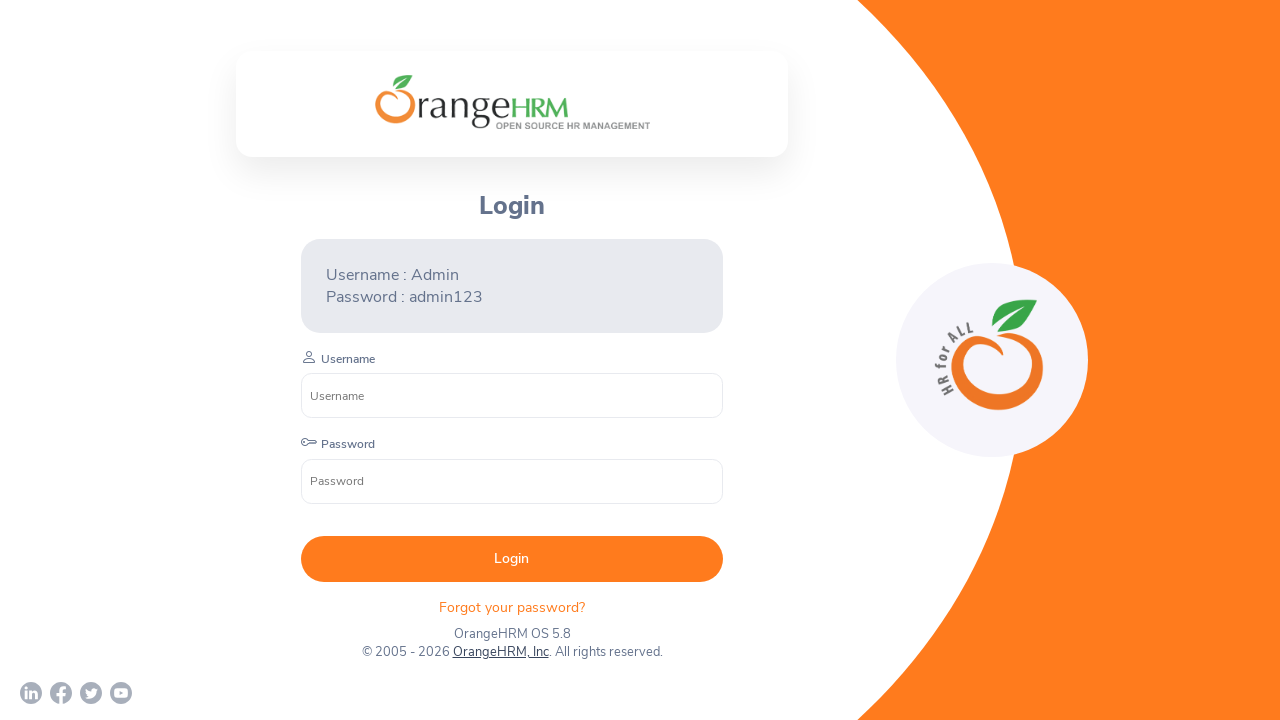

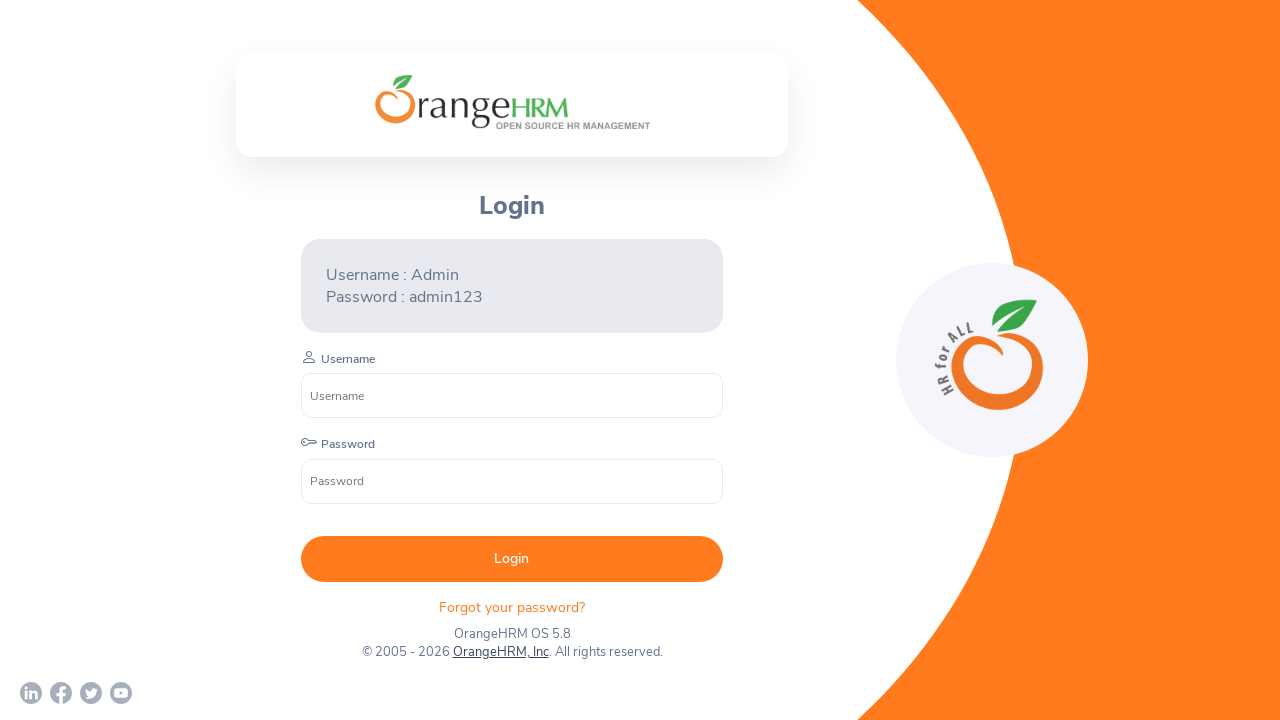